Navigates to sortable data tables page, verifies table content, and sorts table by clicking column header

Starting URL: https://the-internet.herokuapp.com/

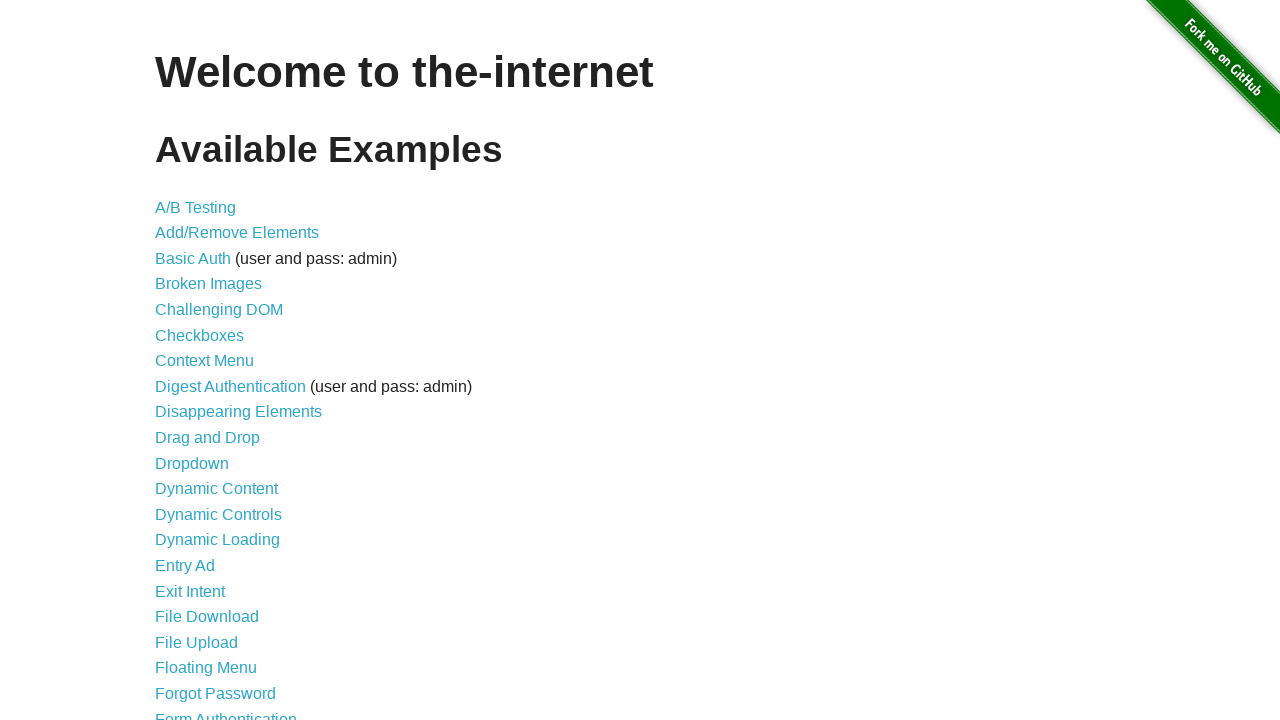

Clicked on Sortable Data Tables link at (230, 574) on a[href='/tables']
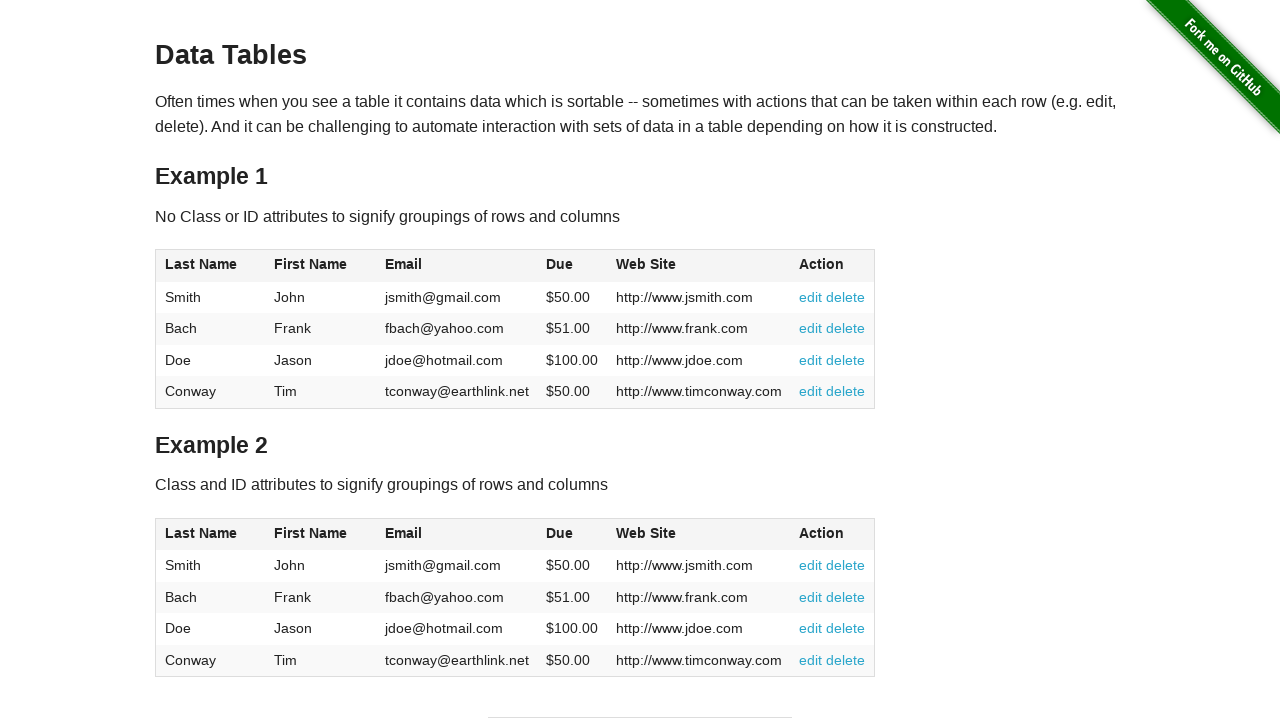

Retrieved website column values from Table 1
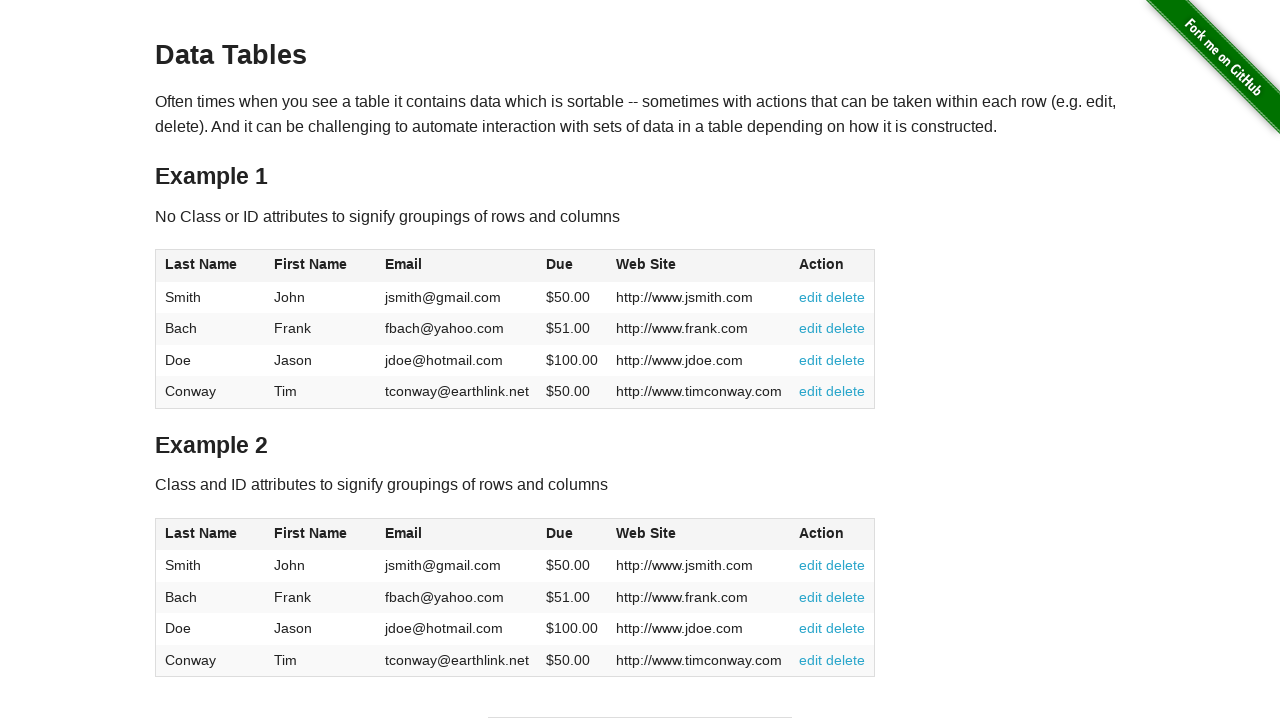

Verified Table 1 contains expected website 'http://www.jdoe.com'
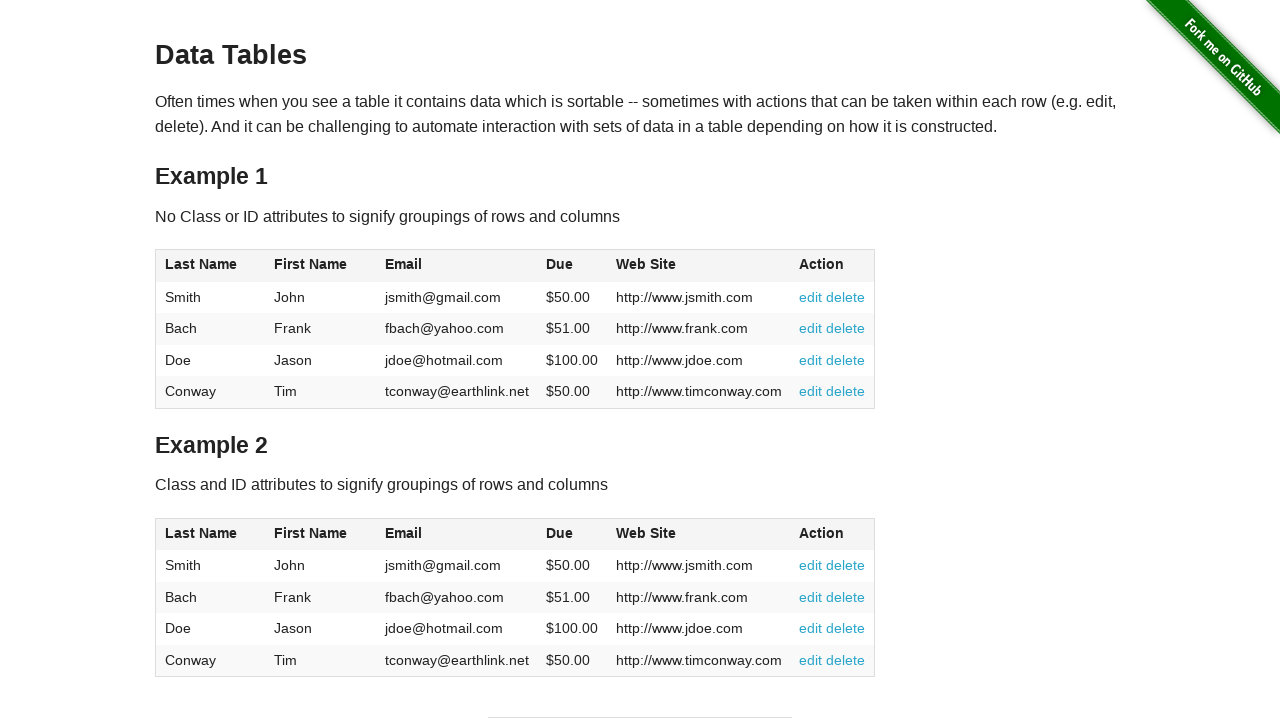

Clicked Last Name column header to sort Table 2 at (210, 534) on #table2 thead tr th:nth-child(1)
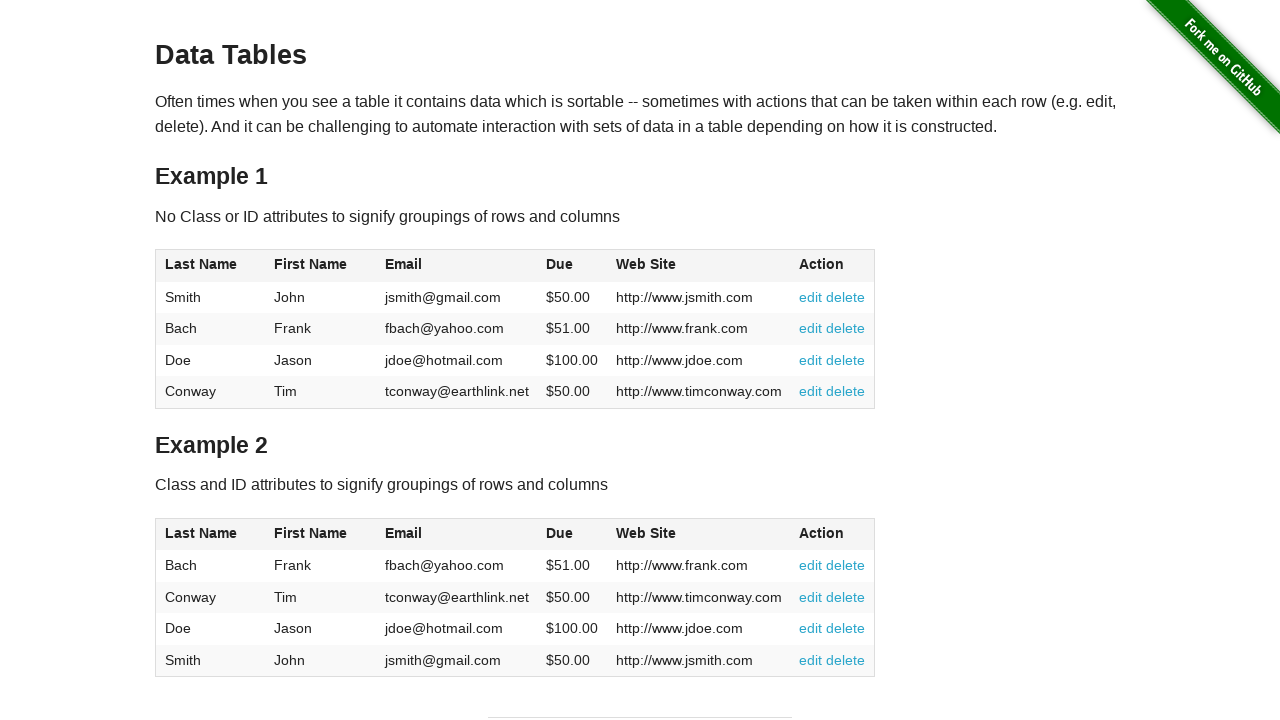

Retrieved Last Name column values from Table 2 after sorting
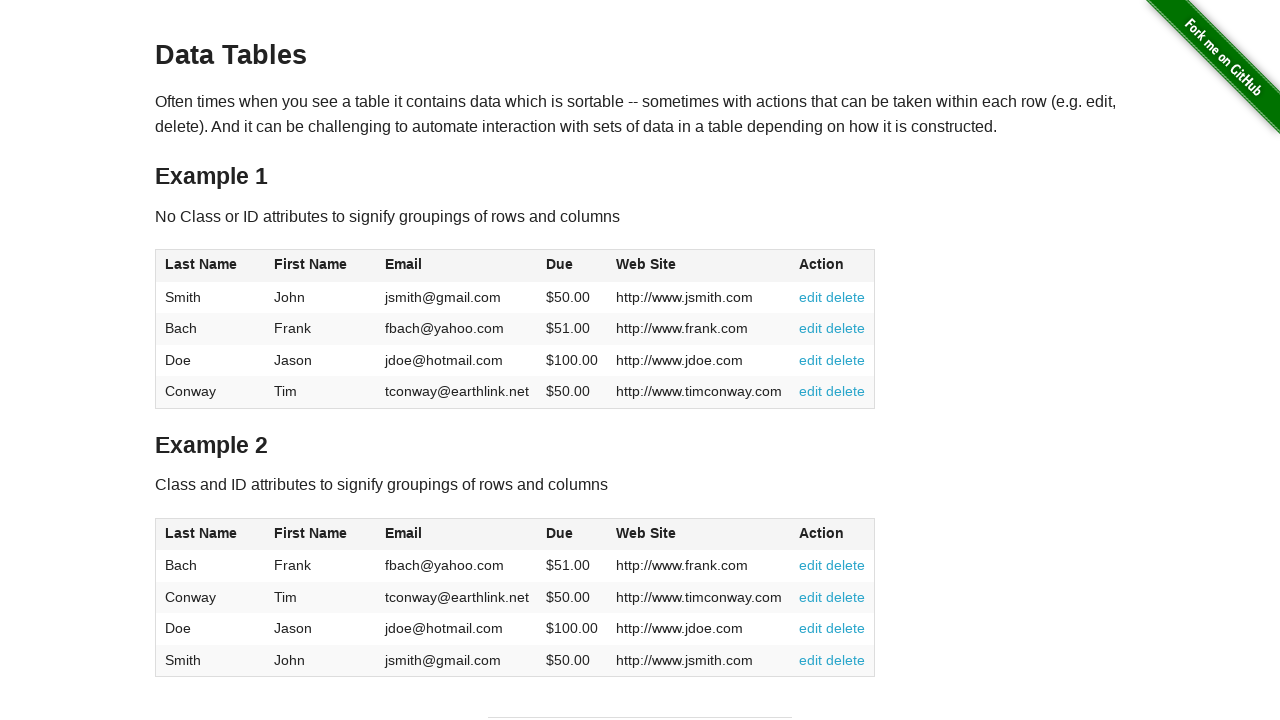

Verified first Last Name in sorted list is 'Bach'
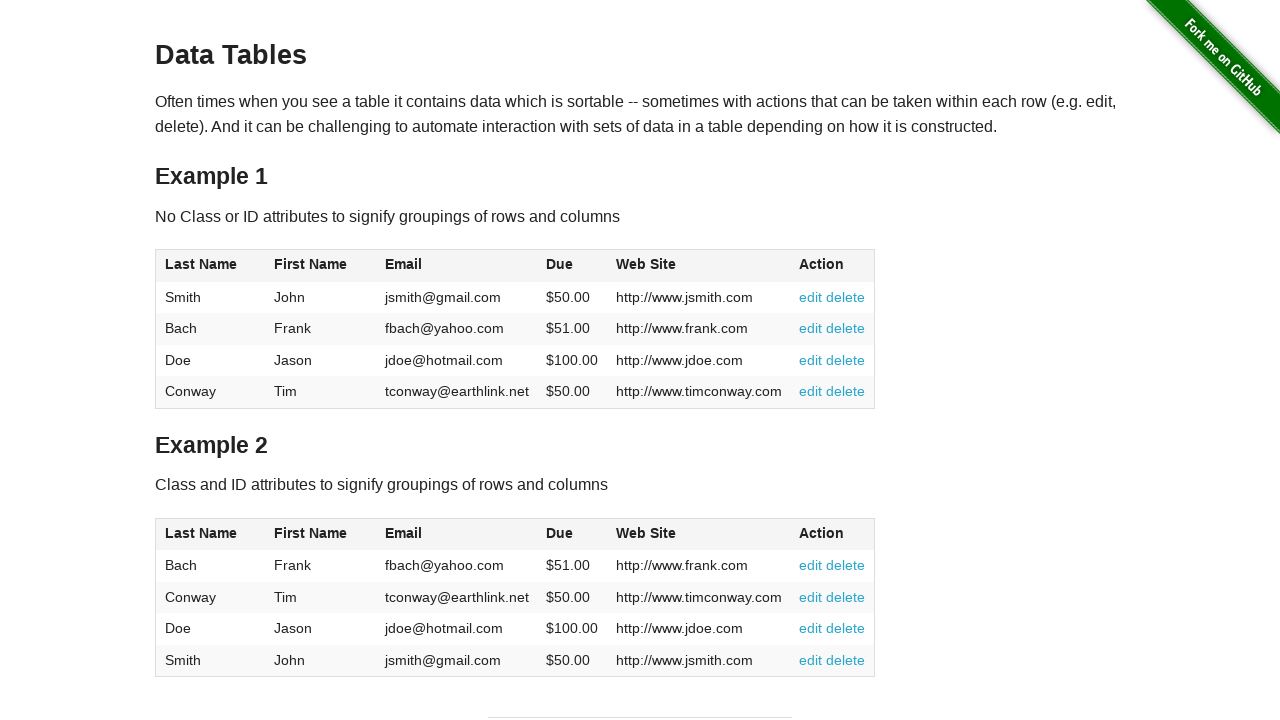

Verified Last Name column is sorted in ascending order
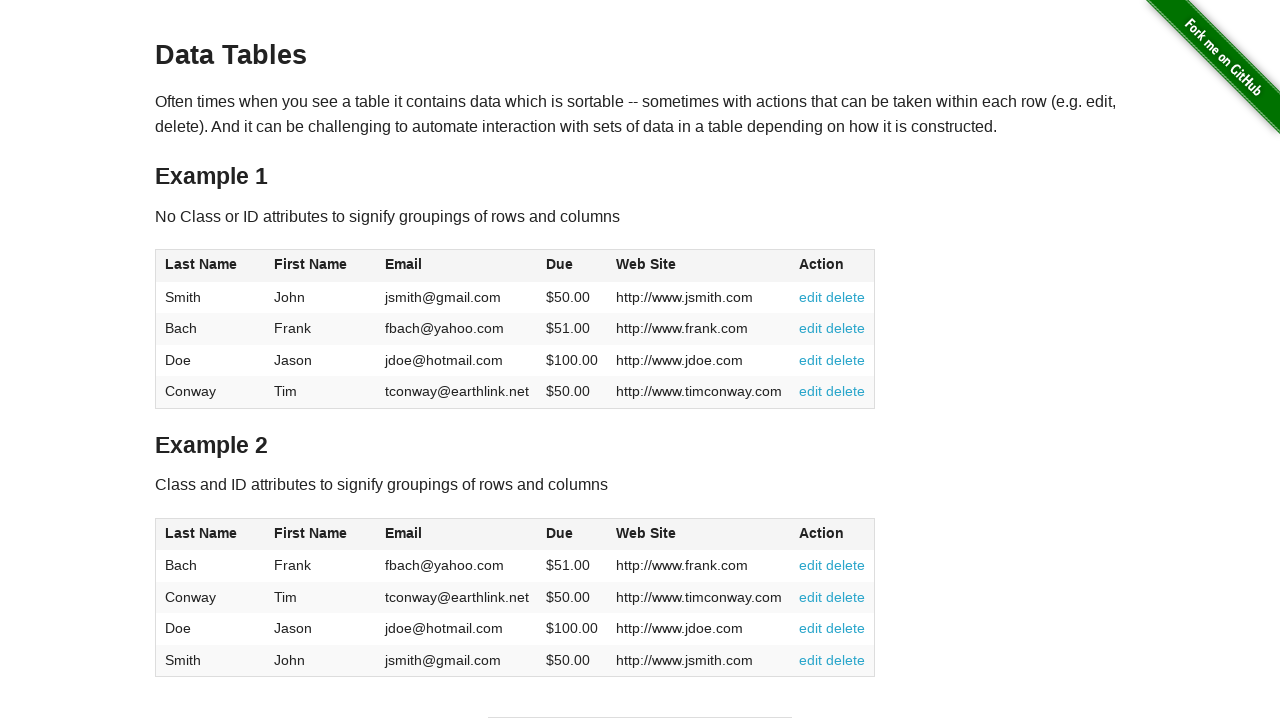

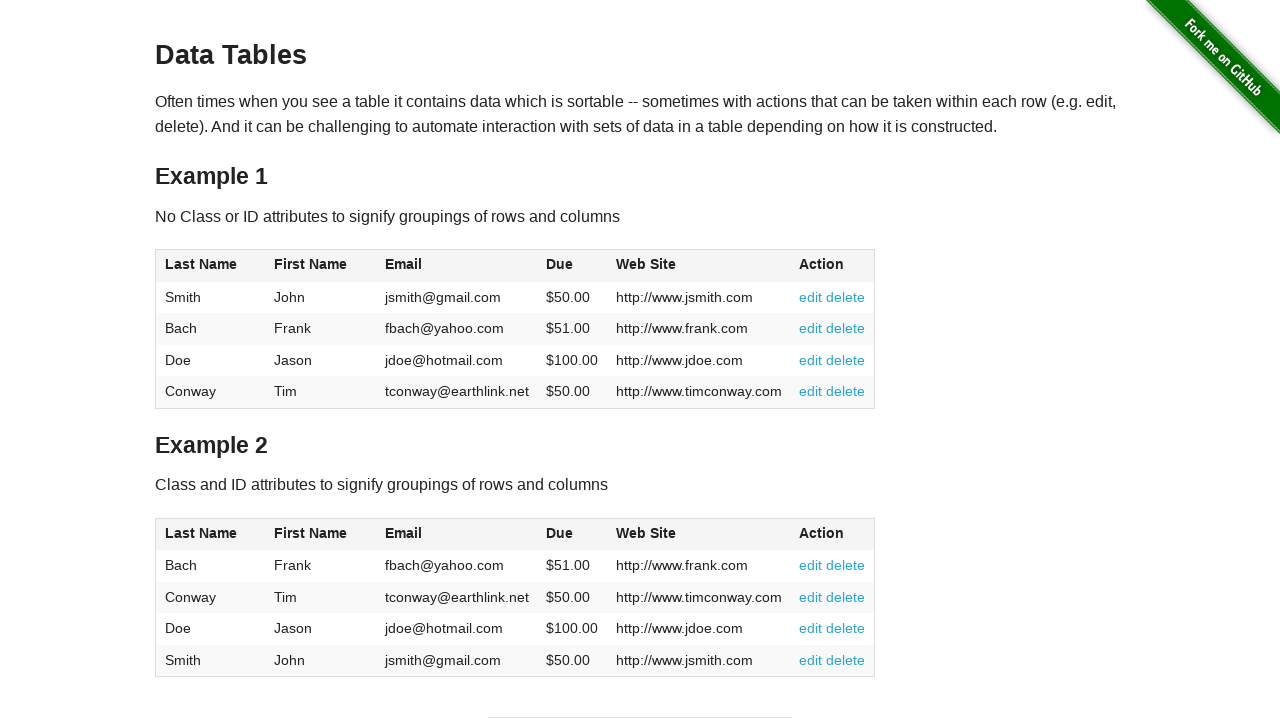